Tests browser window/tab functionality by navigating to the Alerts, Frame & Windows section, clicking to open a new browser tab, switching to it, and verifying the sample page message is displayed.

Starting URL: https://demoqa.com/

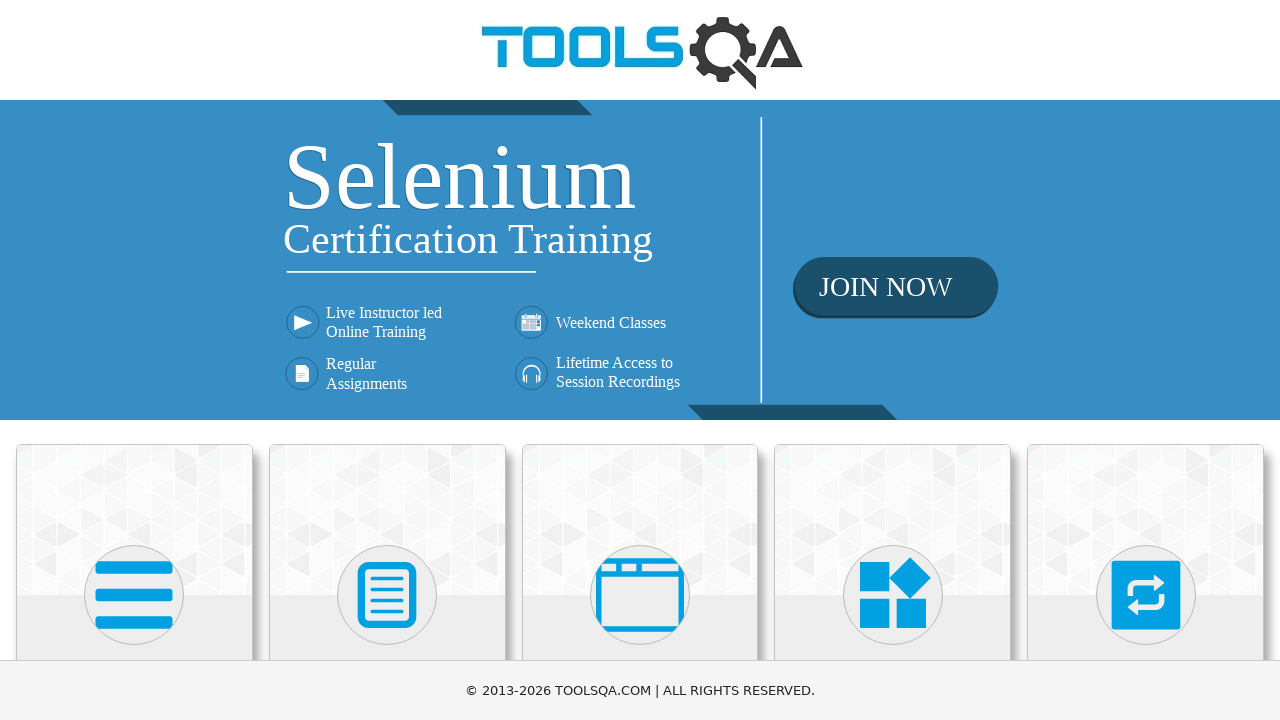

Clicked on 'Alerts, Frame & Windows' card on the homepage at (640, 360) on text=Alerts, Frame & Windows
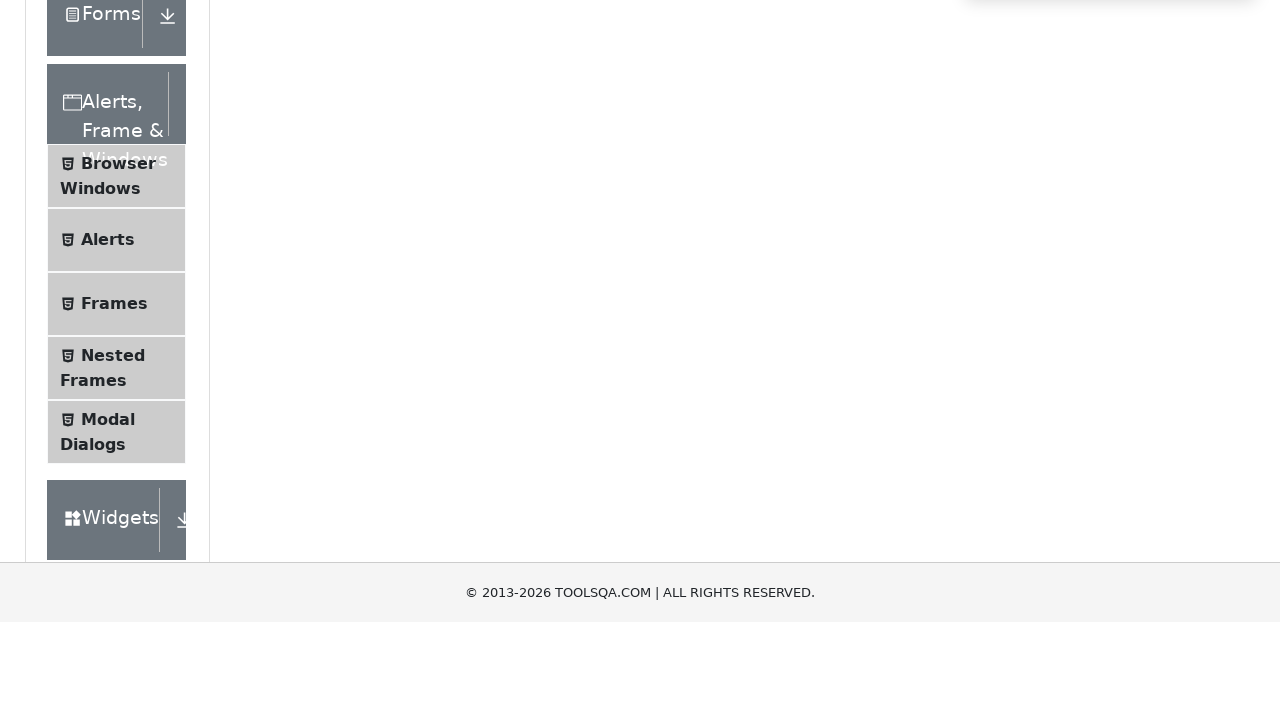

Clicked on 'Browser Windows' menu item at (118, 424) on text=Browser Windows
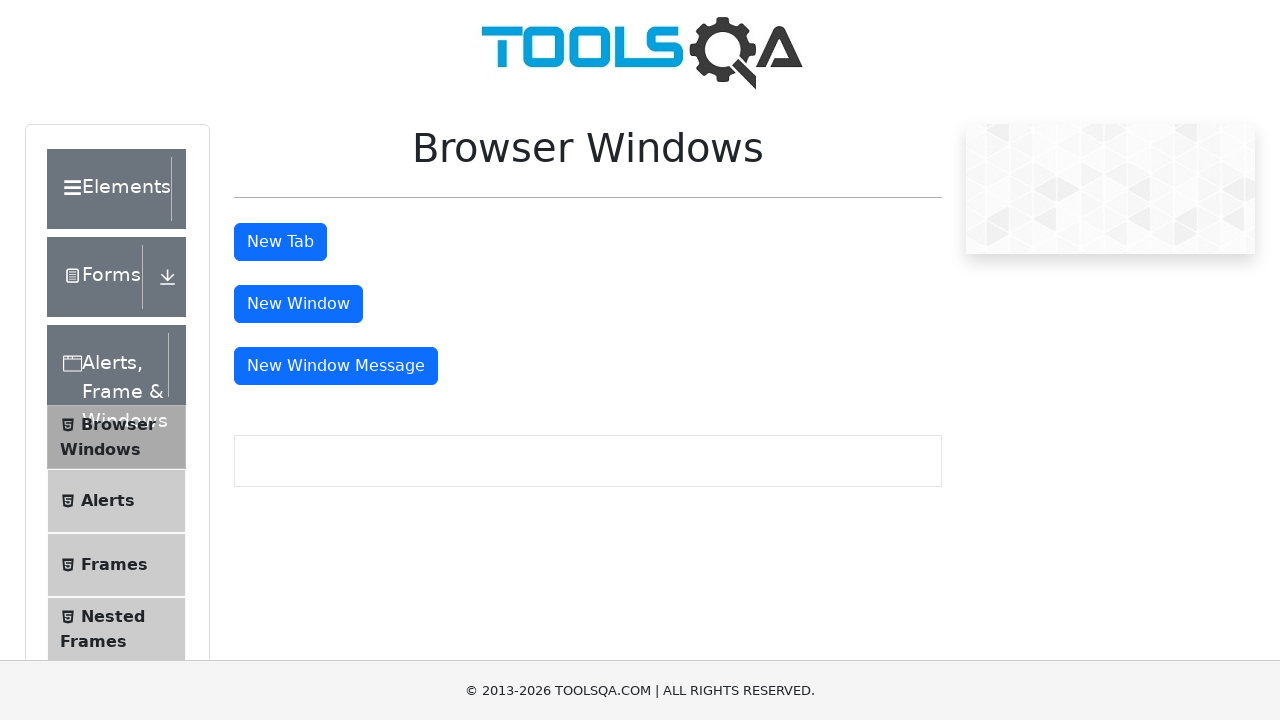

Clicked 'New Tab' button to open a new browser tab at (280, 242) on #tabButton
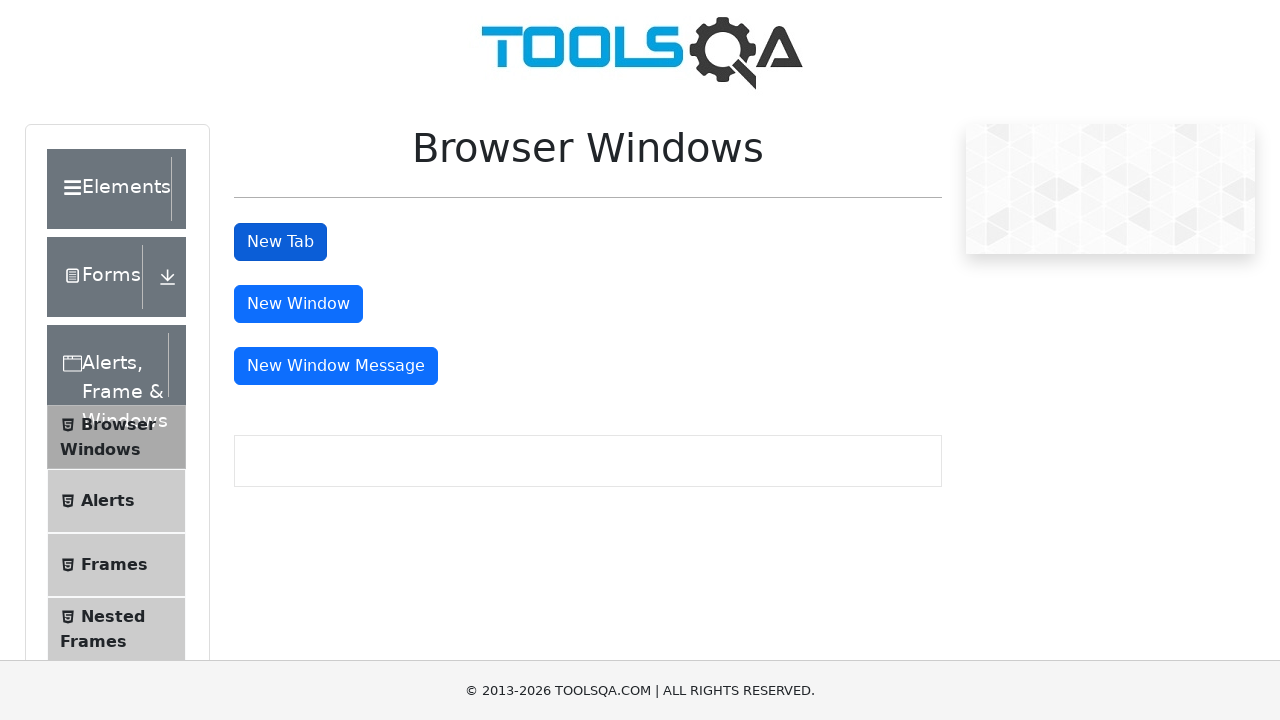

Retrieved the new tab/page object
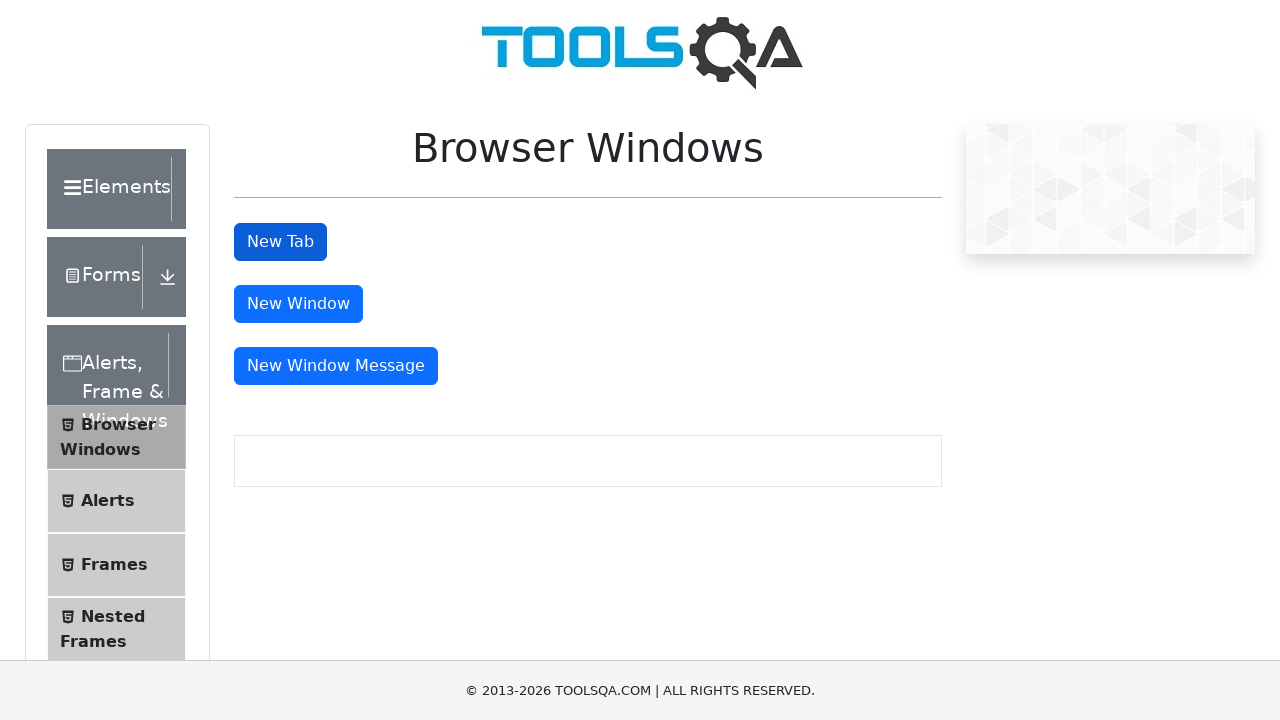

Waited for the new page to load
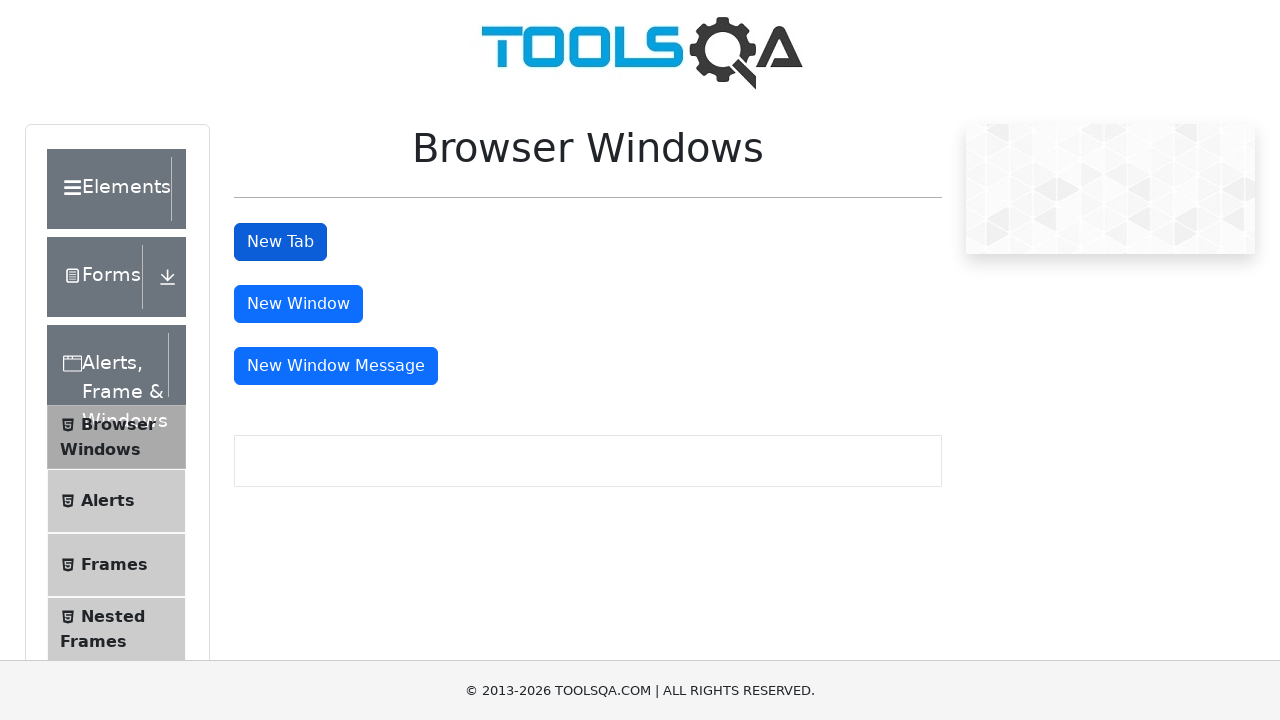

Retrieved the sample page heading text
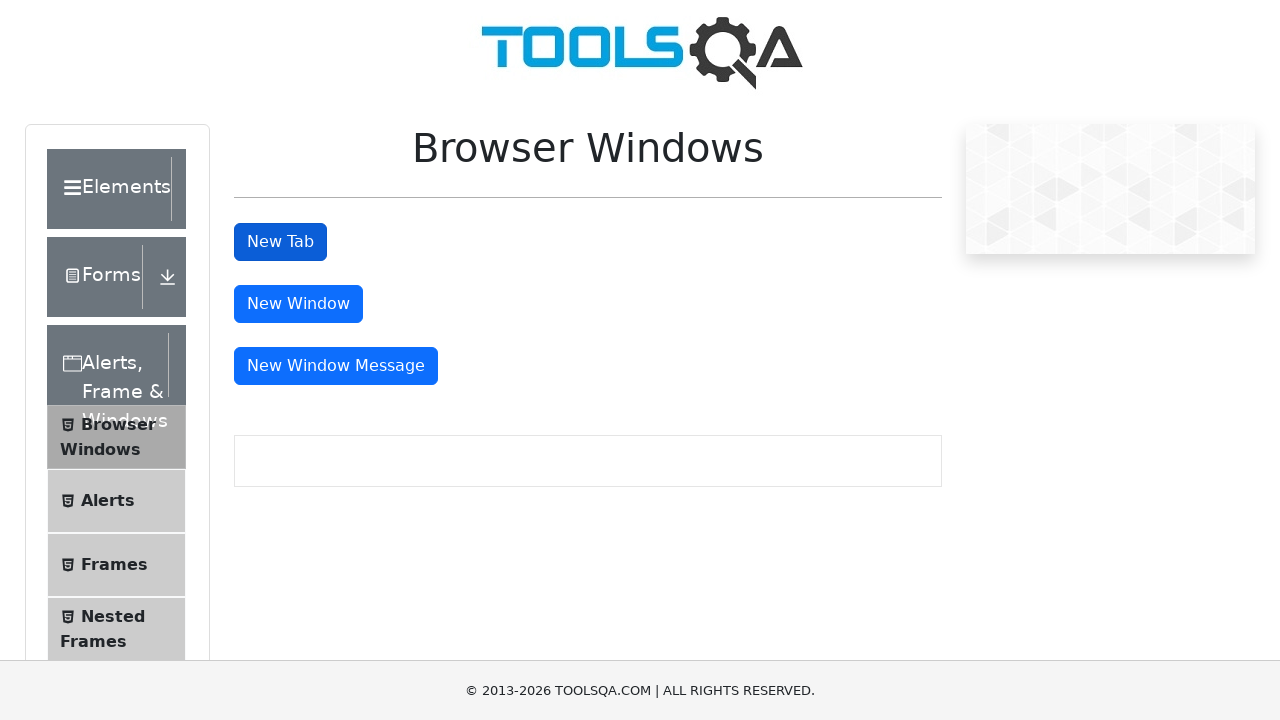

Verified the sample page message displays correctly
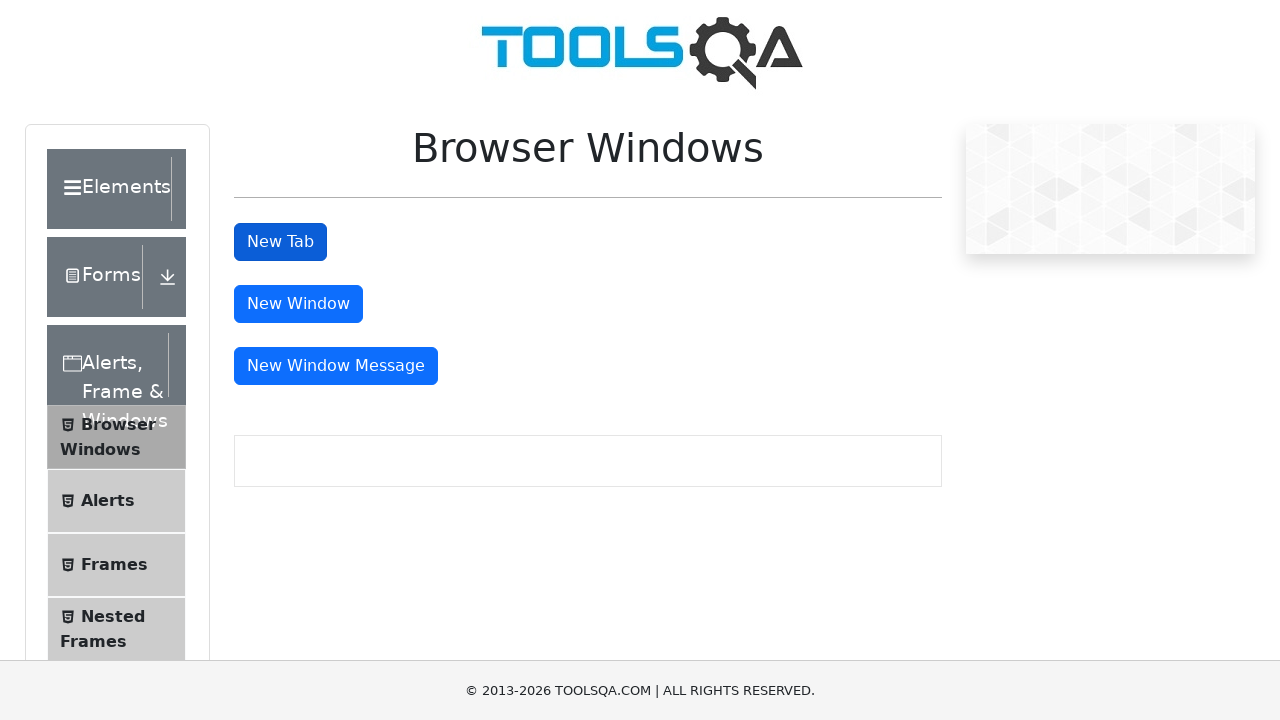

Closed the new tab
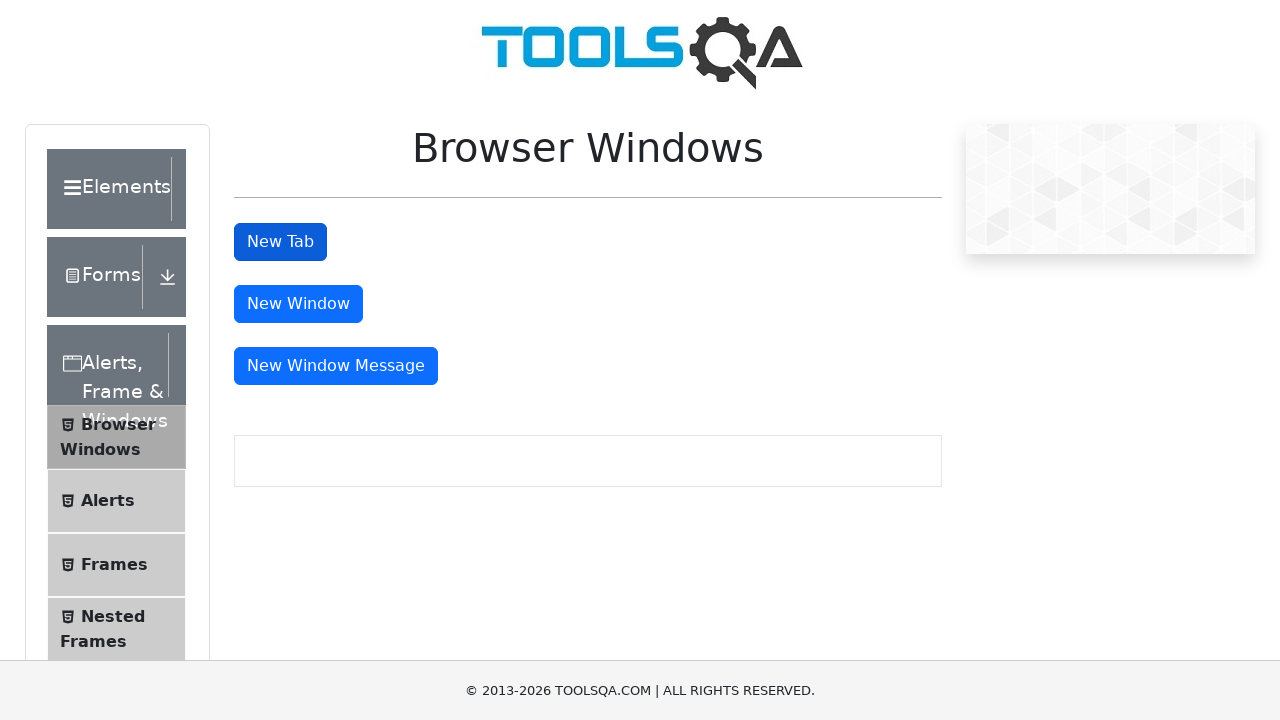

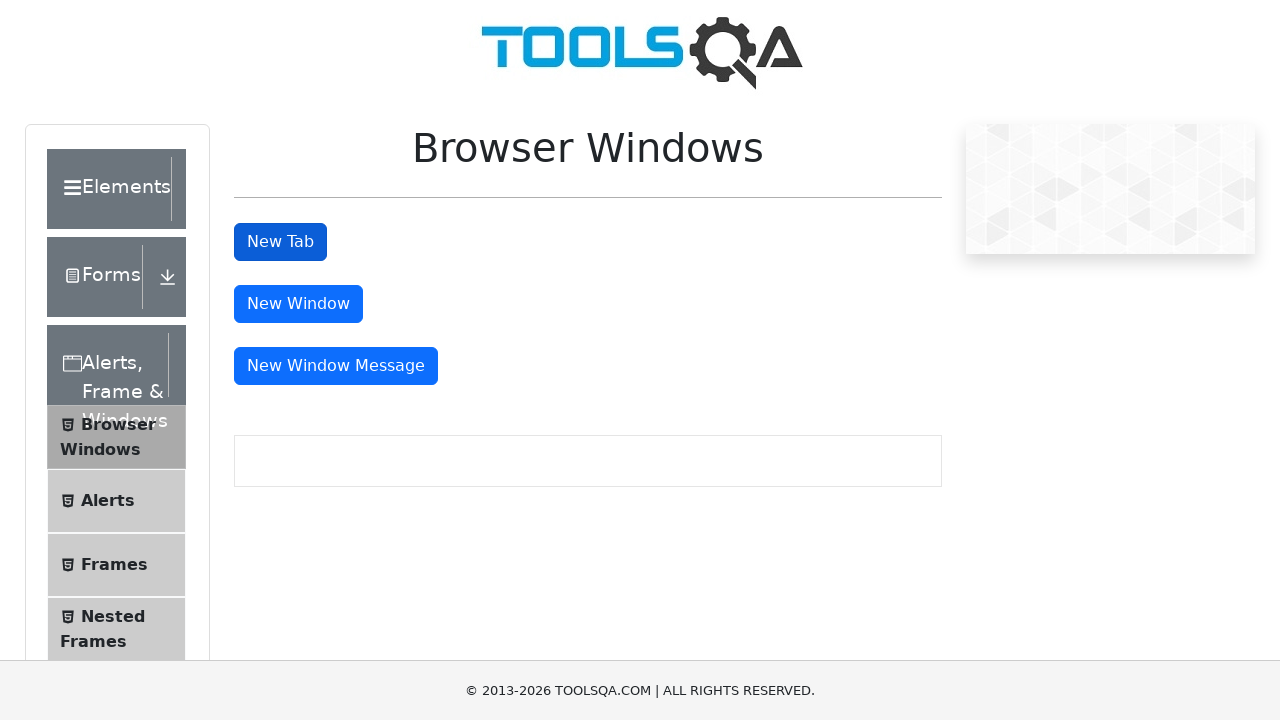